Tests that the second element can be removed when multiple elements are present

Starting URL: https://the-internet.herokuapp.com/add_remove_elements/

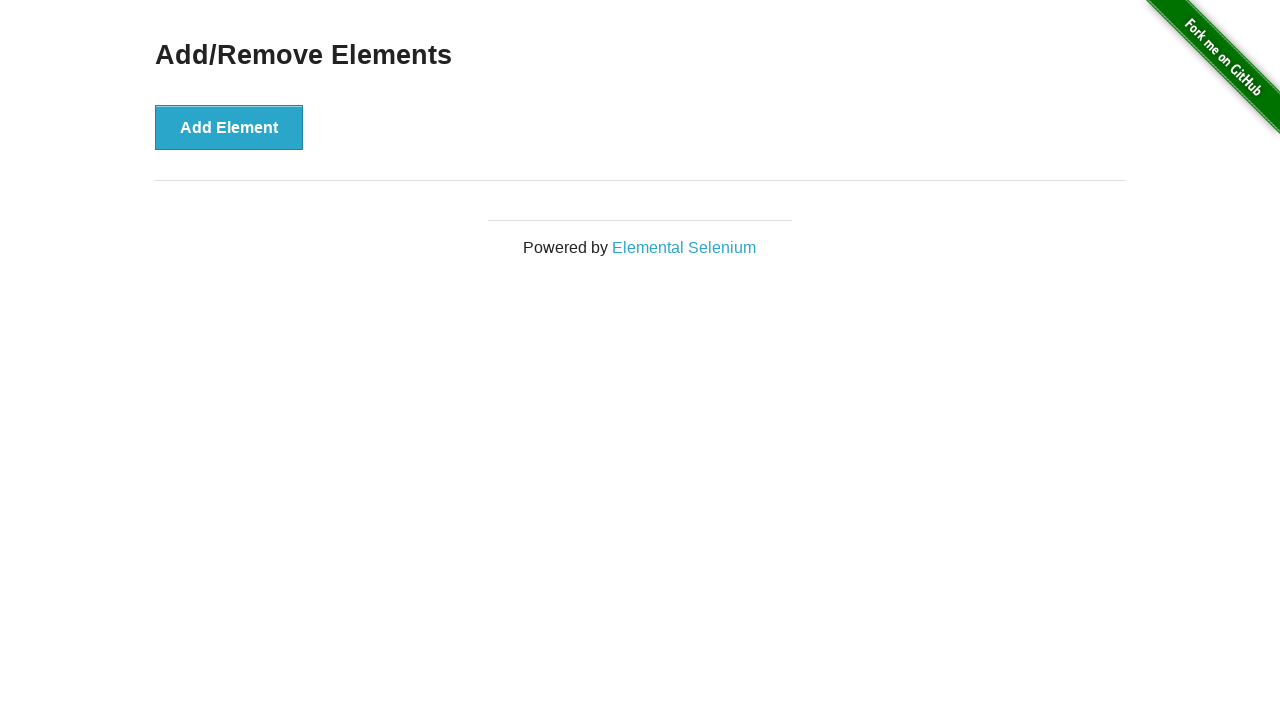

Clicked Add Element button (first time) at (229, 127) on button[onclick='addElement()']
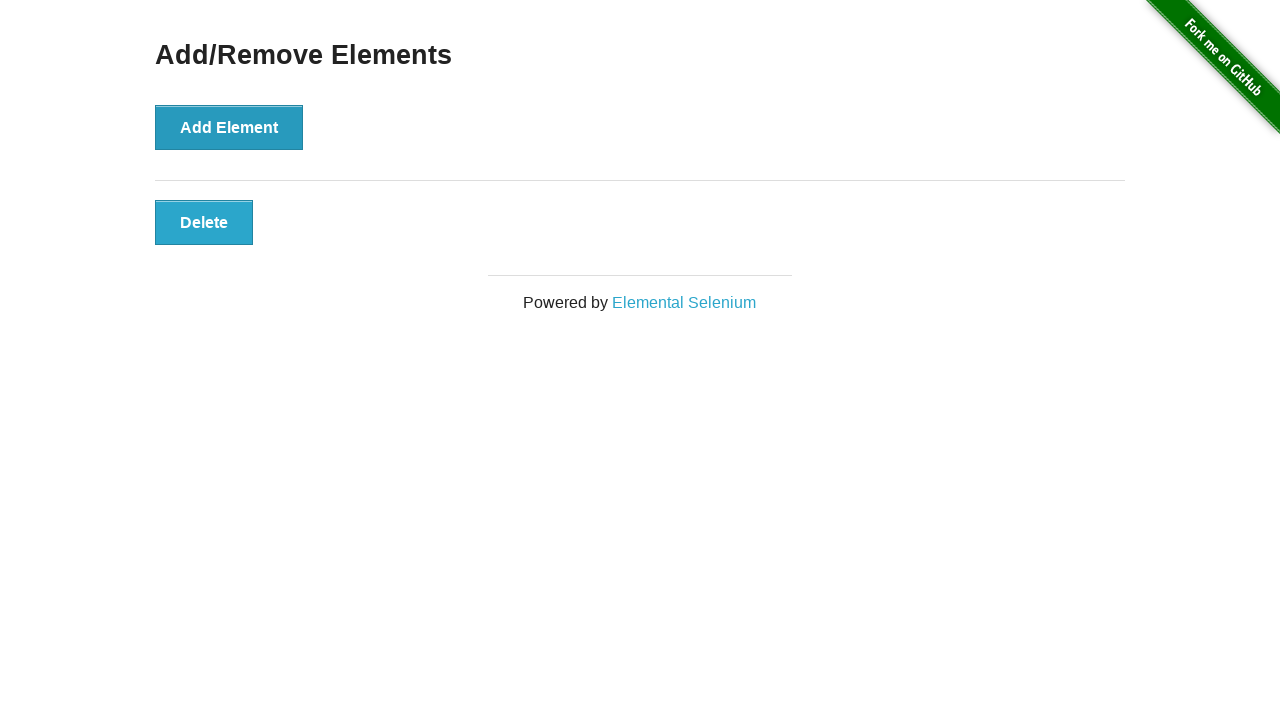

Clicked Add Element button (second time) at (229, 127) on button[onclick='addElement()']
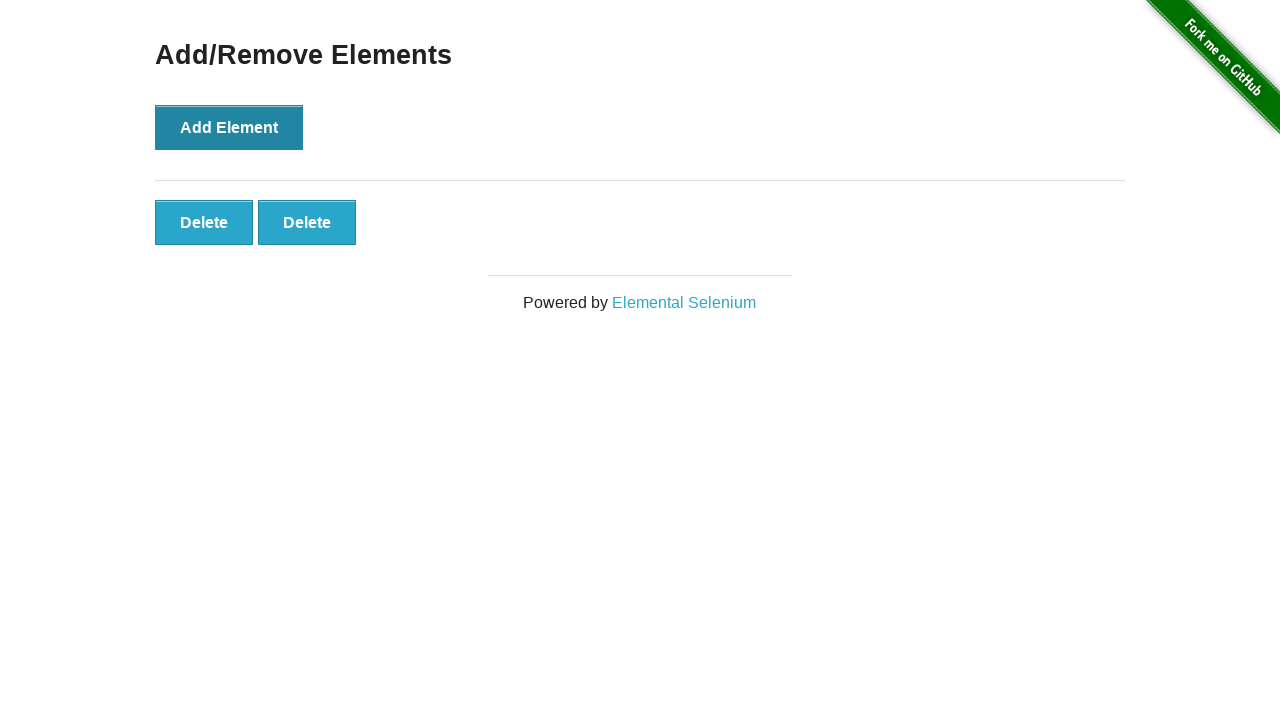

Clicked the second delete button to remove the second element at (307, 222) on button.added-manually >> nth=1
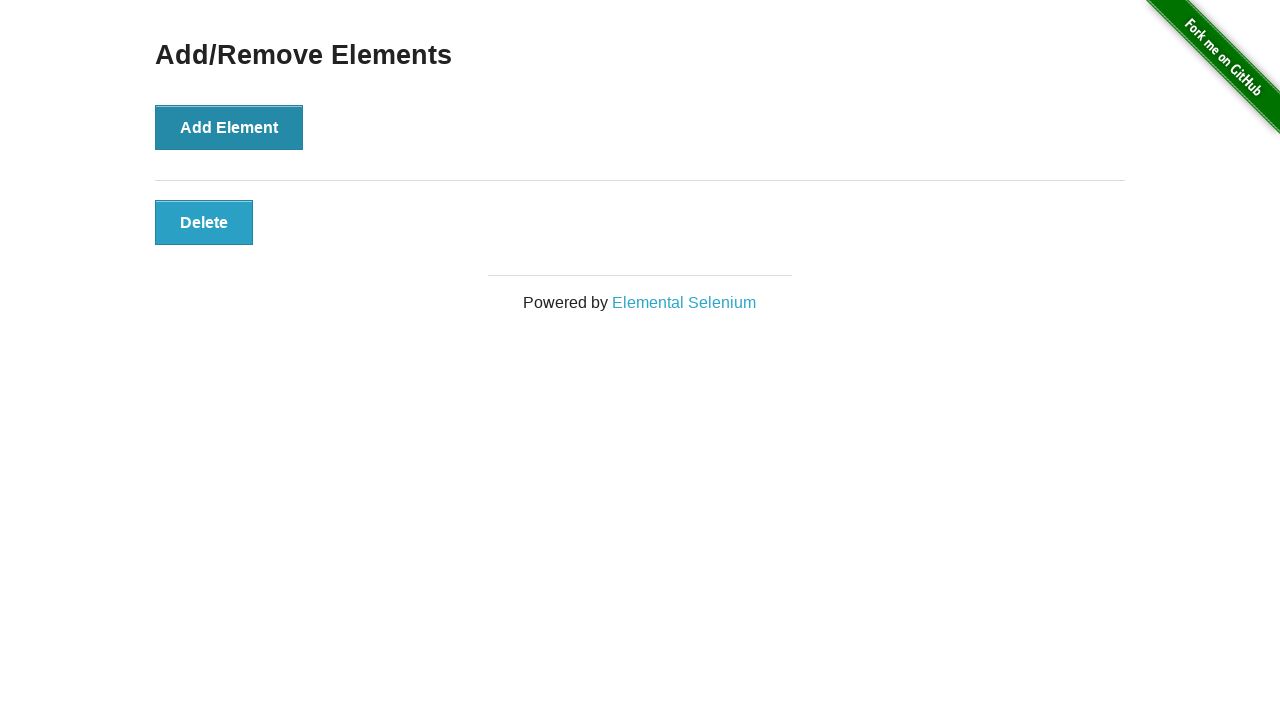

Verified that only one delete button remains
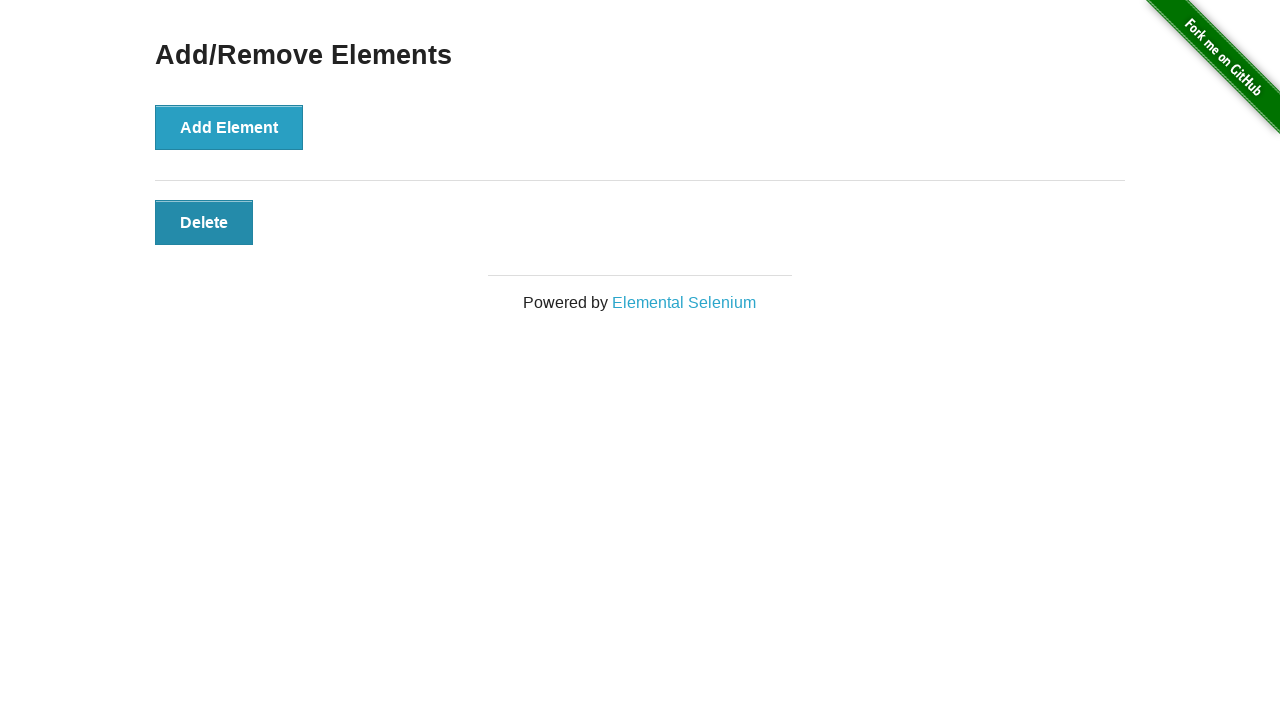

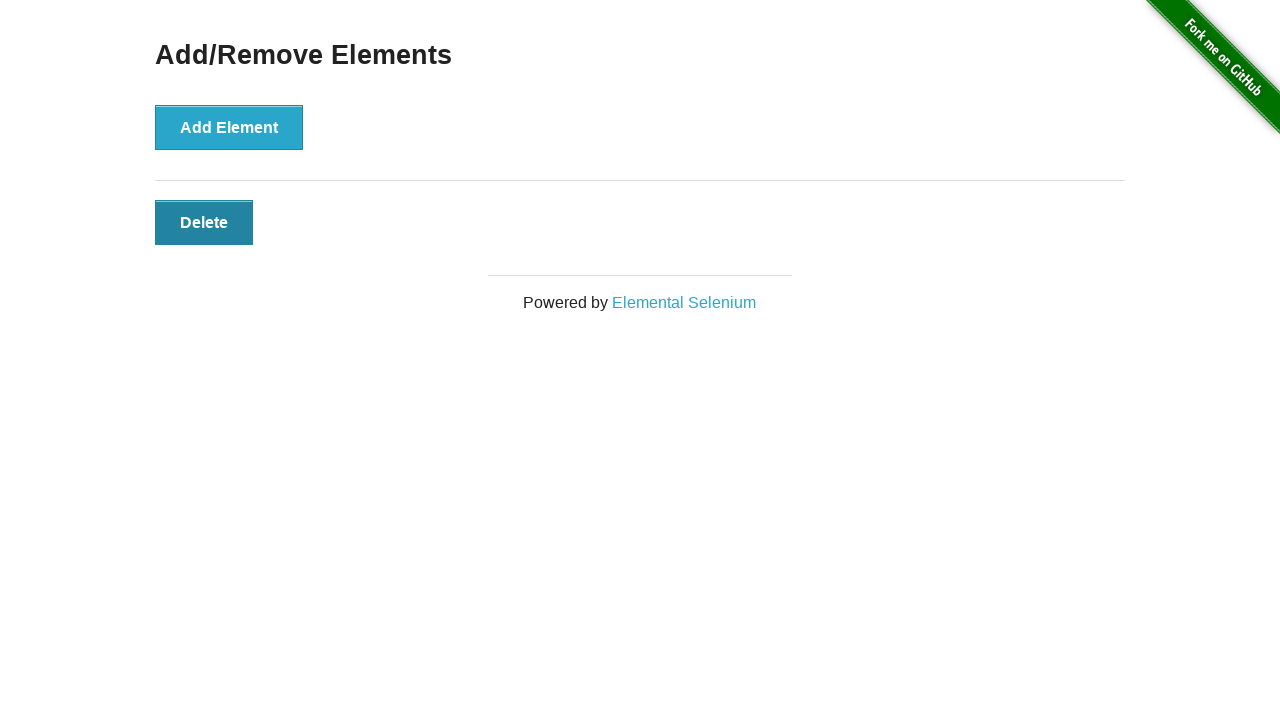